Tests page scrolling functionality by executing JavaScript to scroll to different positions on the page

Starting URL: https://qiye.163.com/

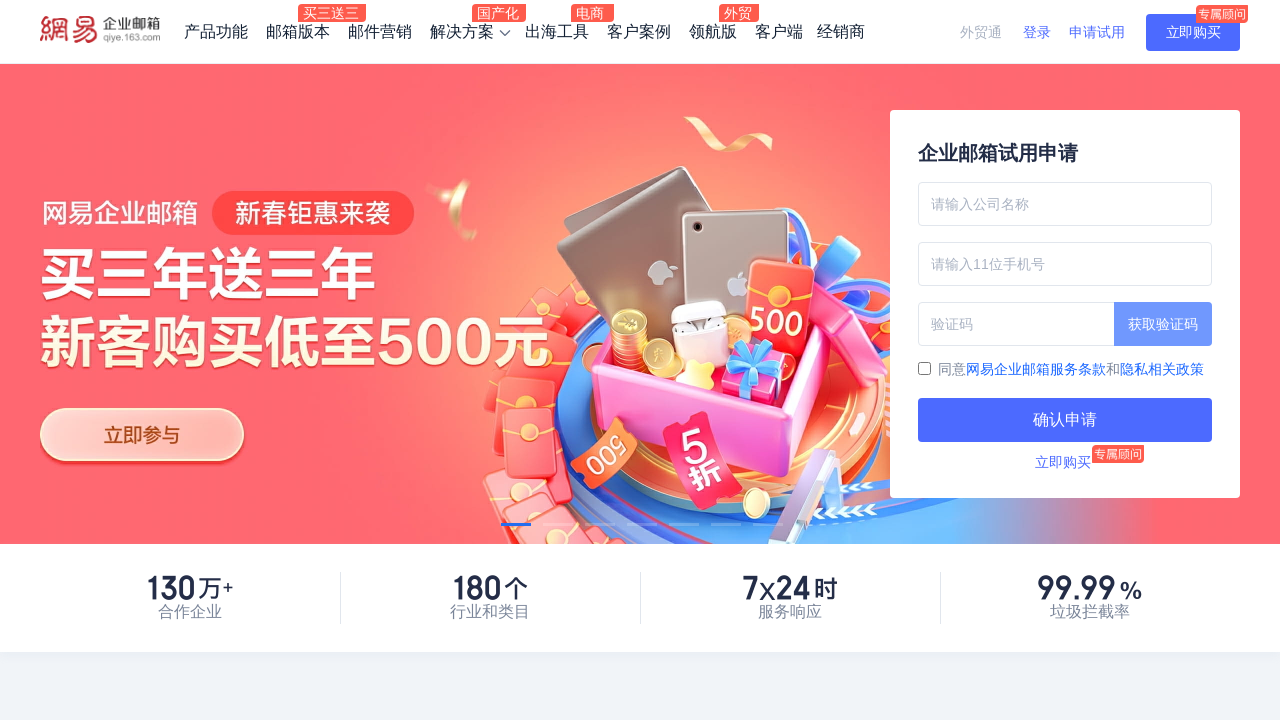

Scrolled page down to 10000px position
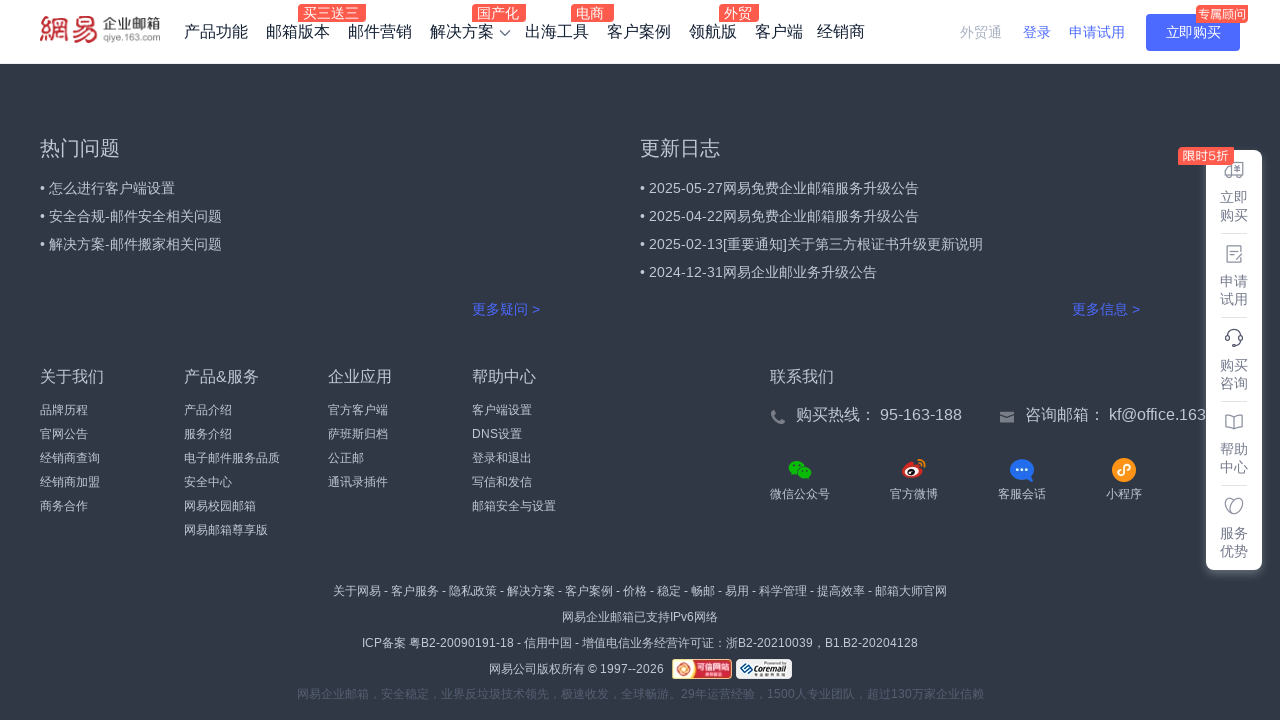

Waited 3 seconds for scroll effect to complete
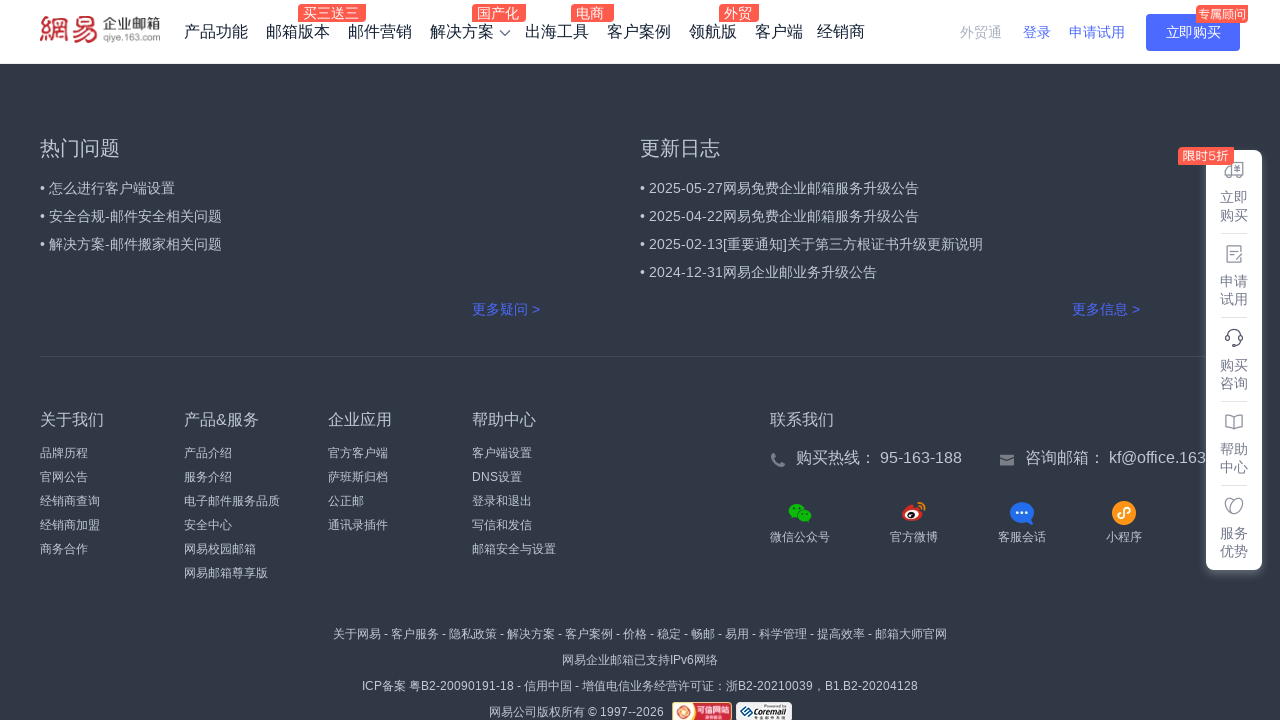

Scrolled page to 50% of total page height
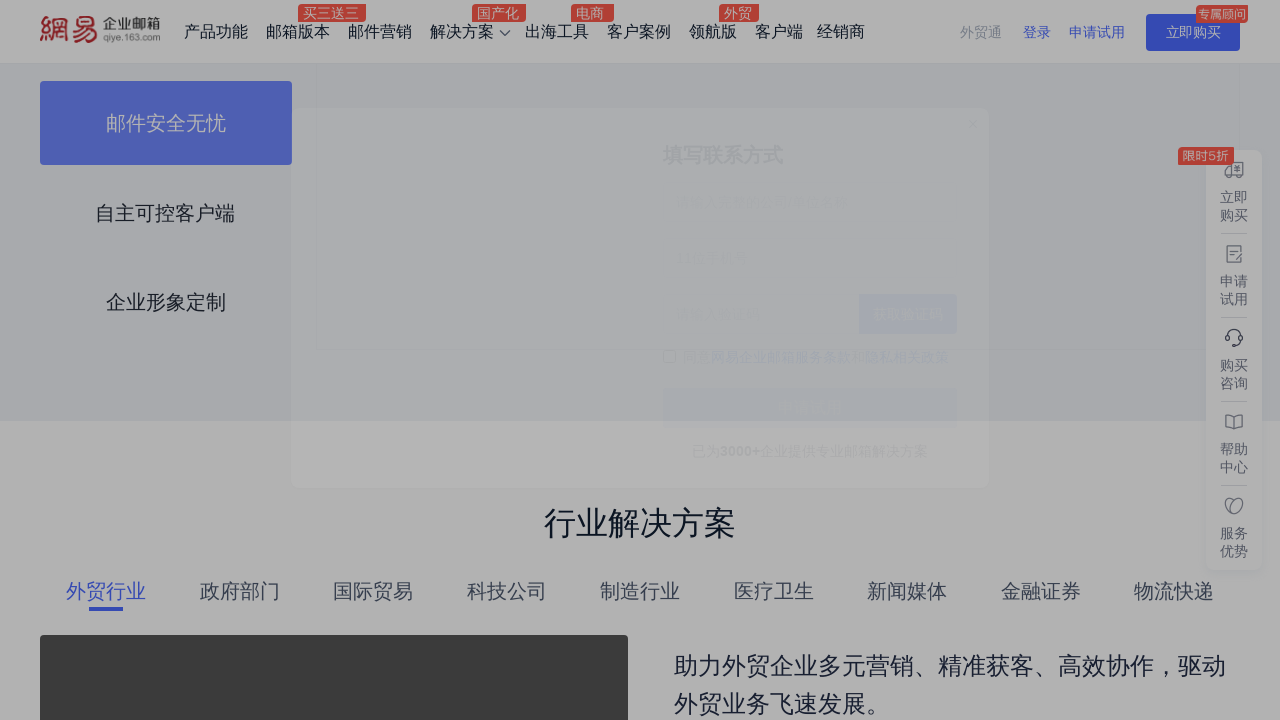

Waited 3 seconds for scroll effect to complete
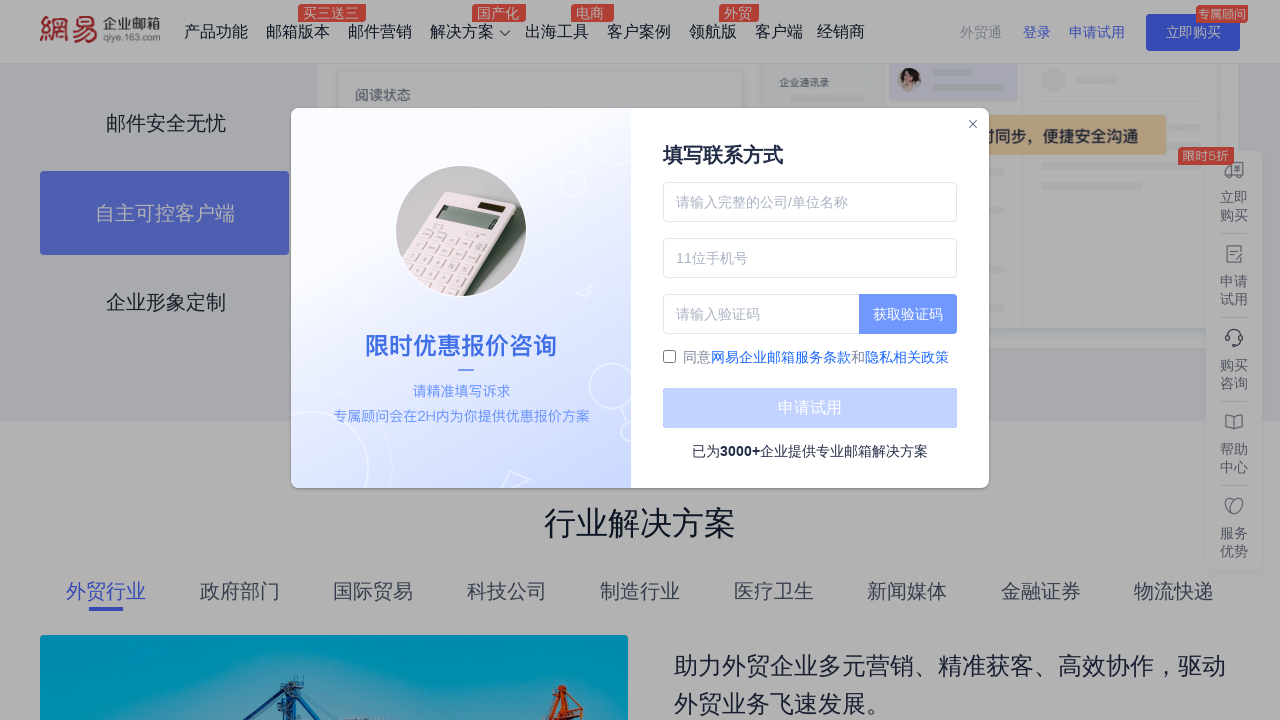

Scrolled page up by 200px from current position
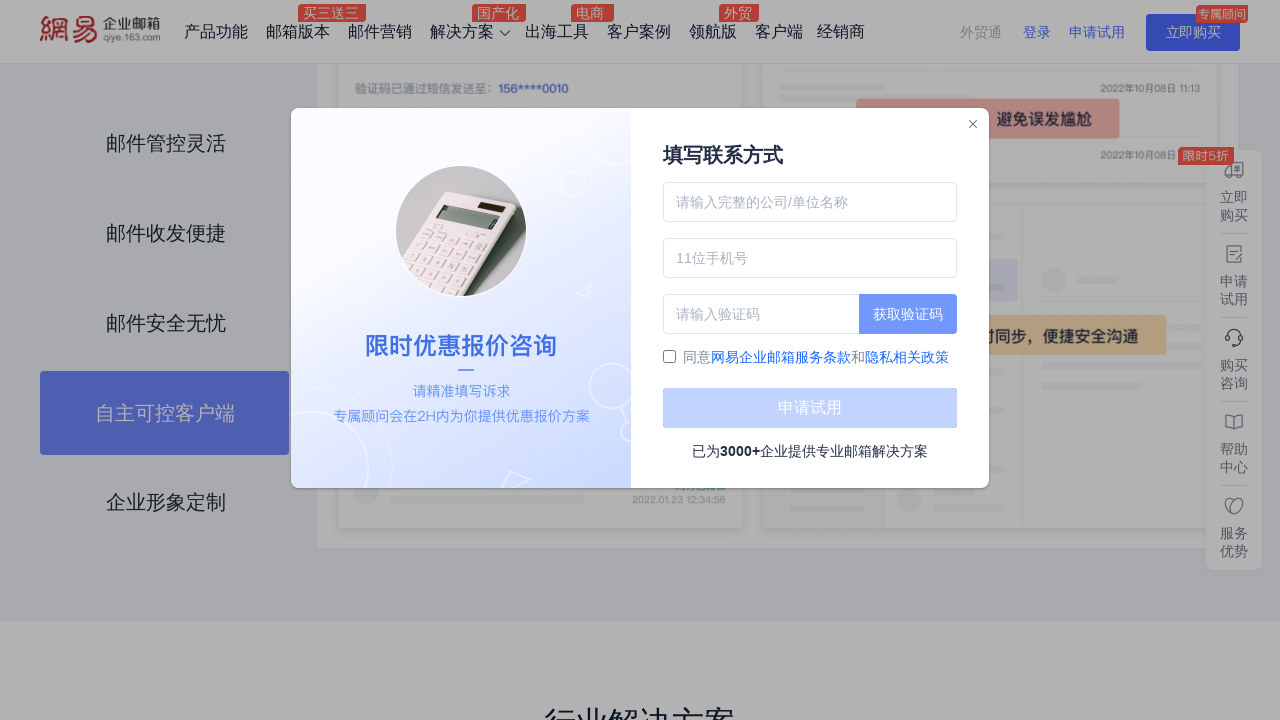

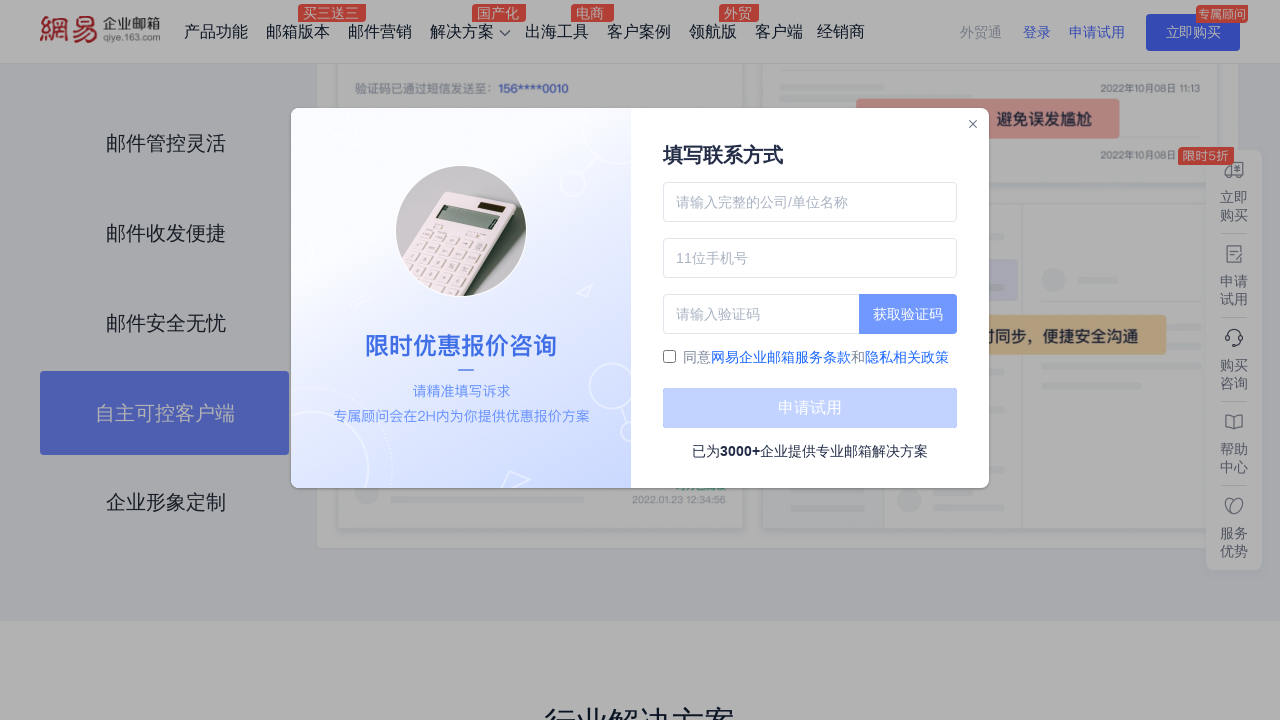